Tests hover functionality by moving mouse over Courses and Oracle menu items on the Greenstech training website

Starting URL: http://greenstech.in/selenium-course-content.html

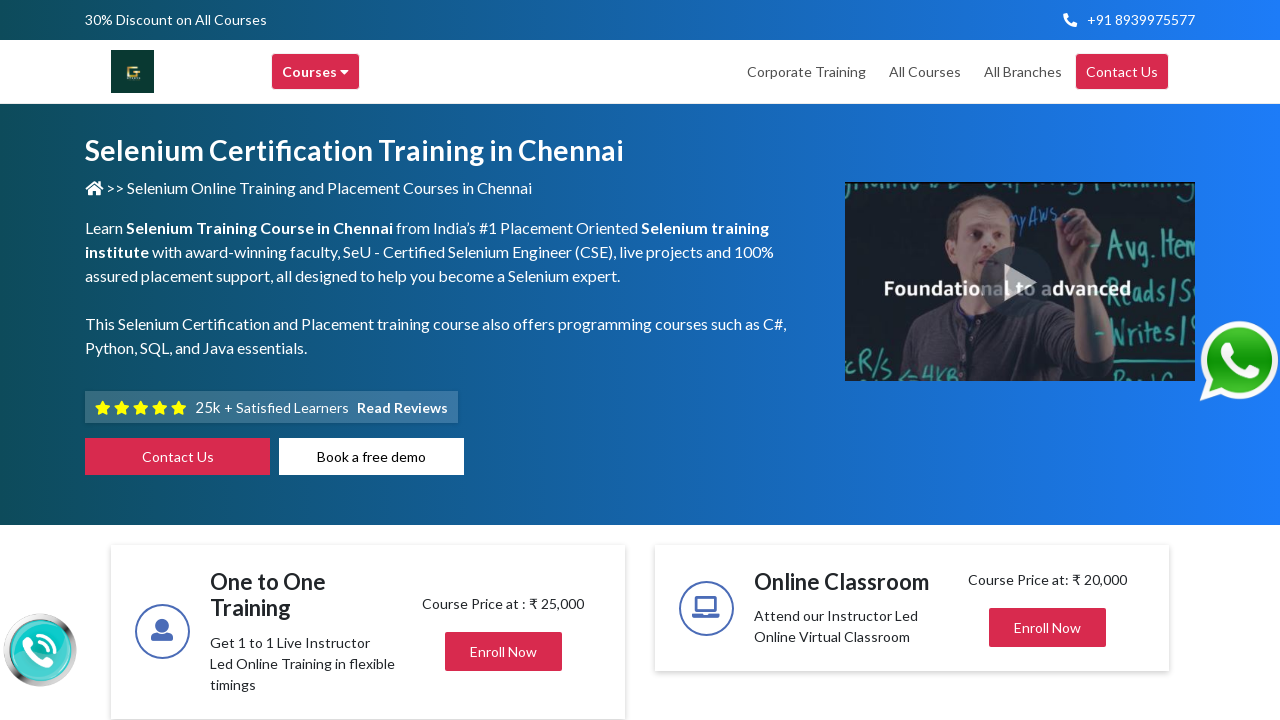

Hovered over Courses menu item at (316, 72) on div[title='Courses']
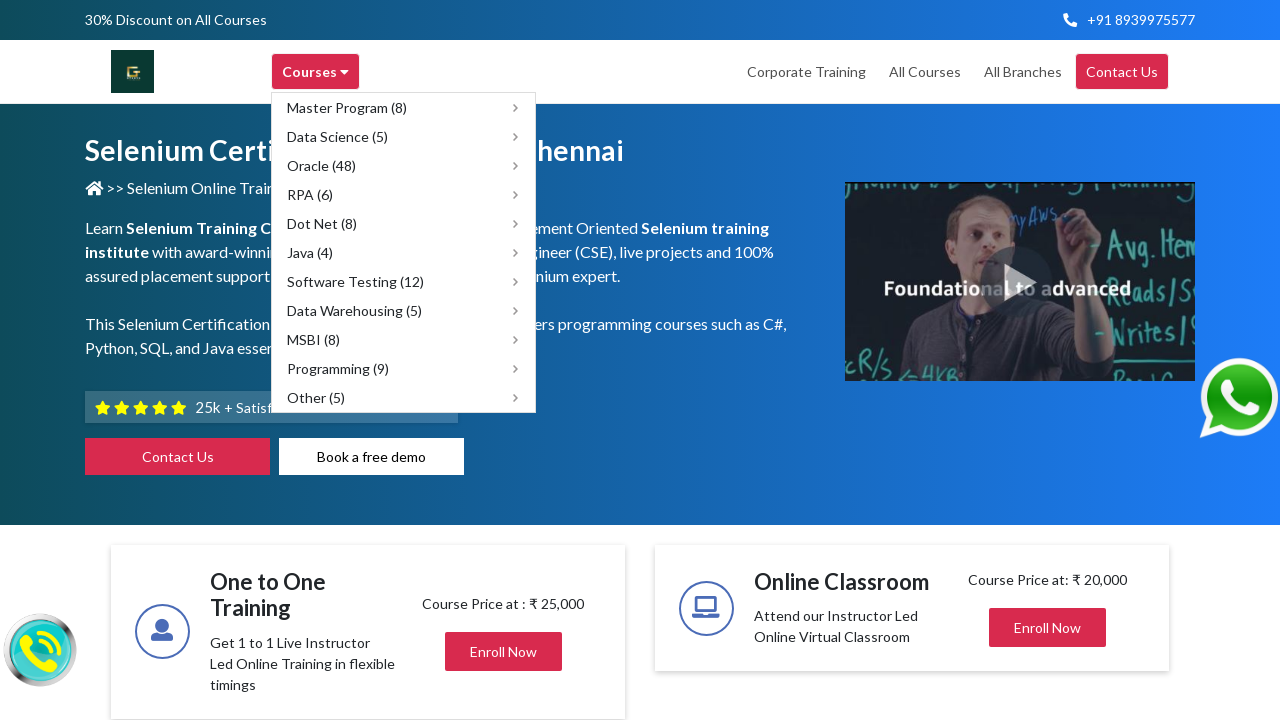

Hovered over Oracle menu item at (404, 166) on div[title='Oracle']
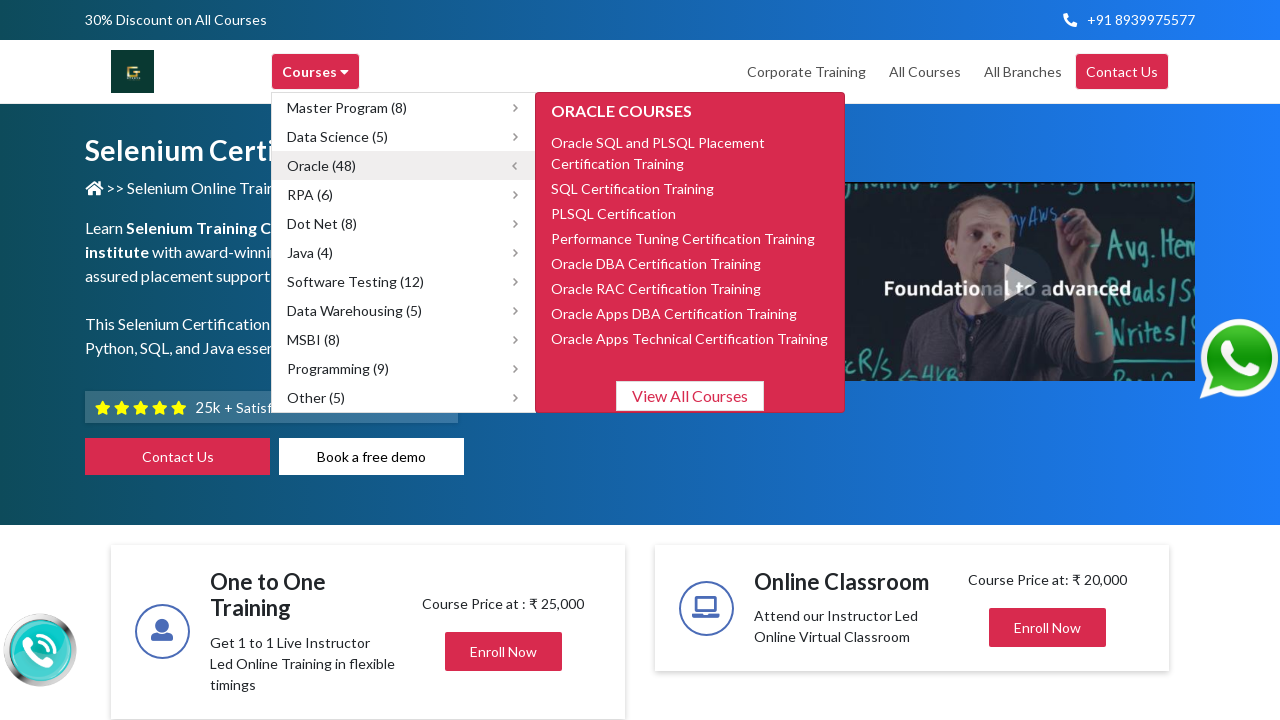

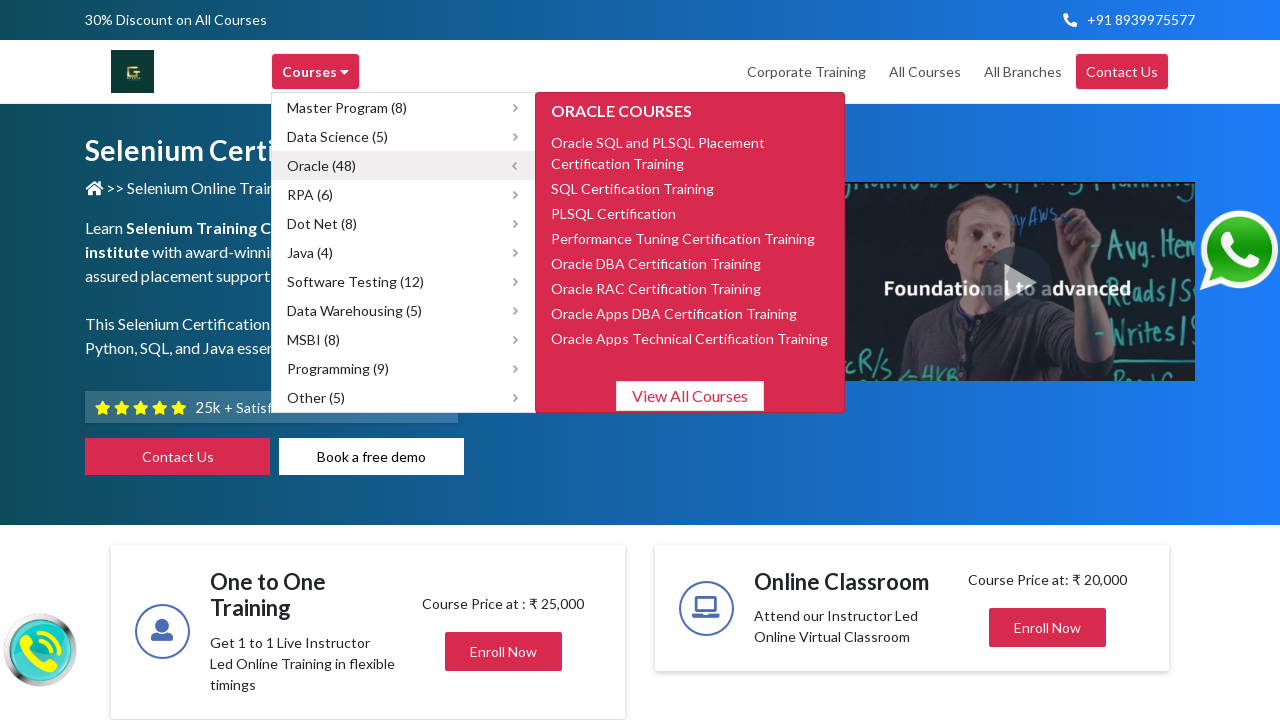